Tests clicking on Team submenu and verifying the team member names are displayed on the page.

Starting URL: https://www.99-bottles-of-beer.net/

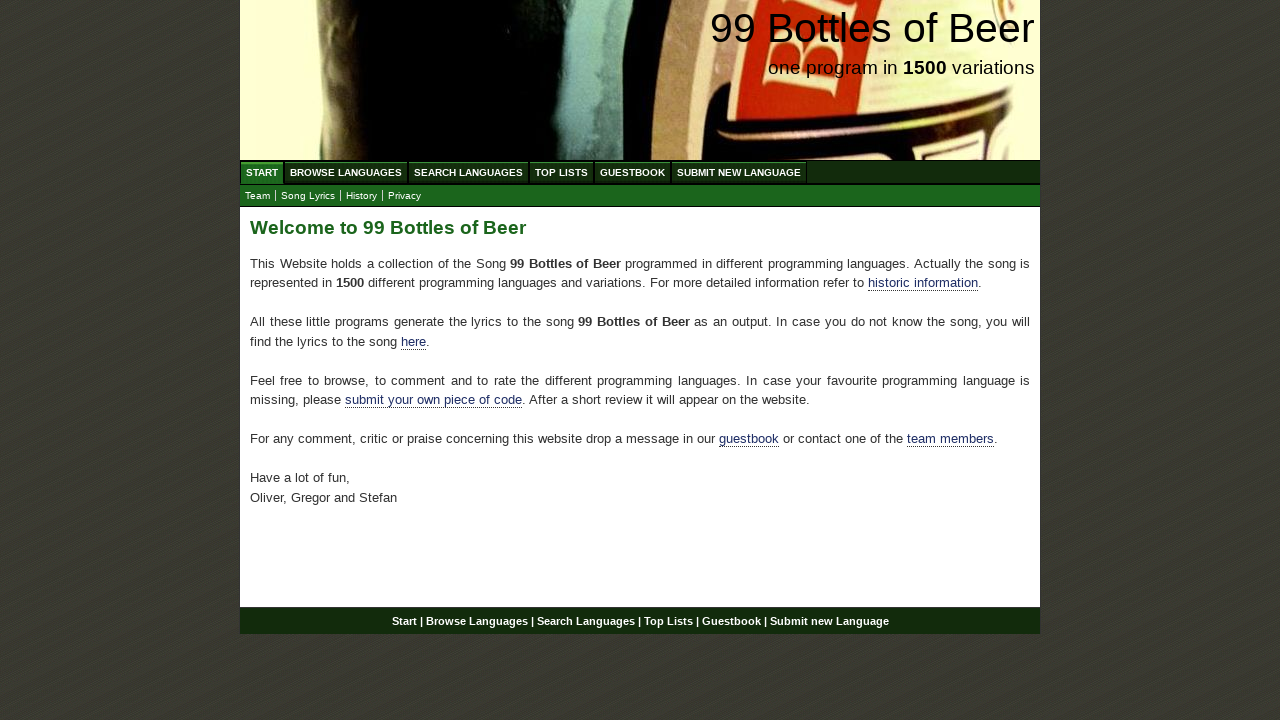

Clicked on Team submenu item at (258, 196) on #submenu a[href='team.html']
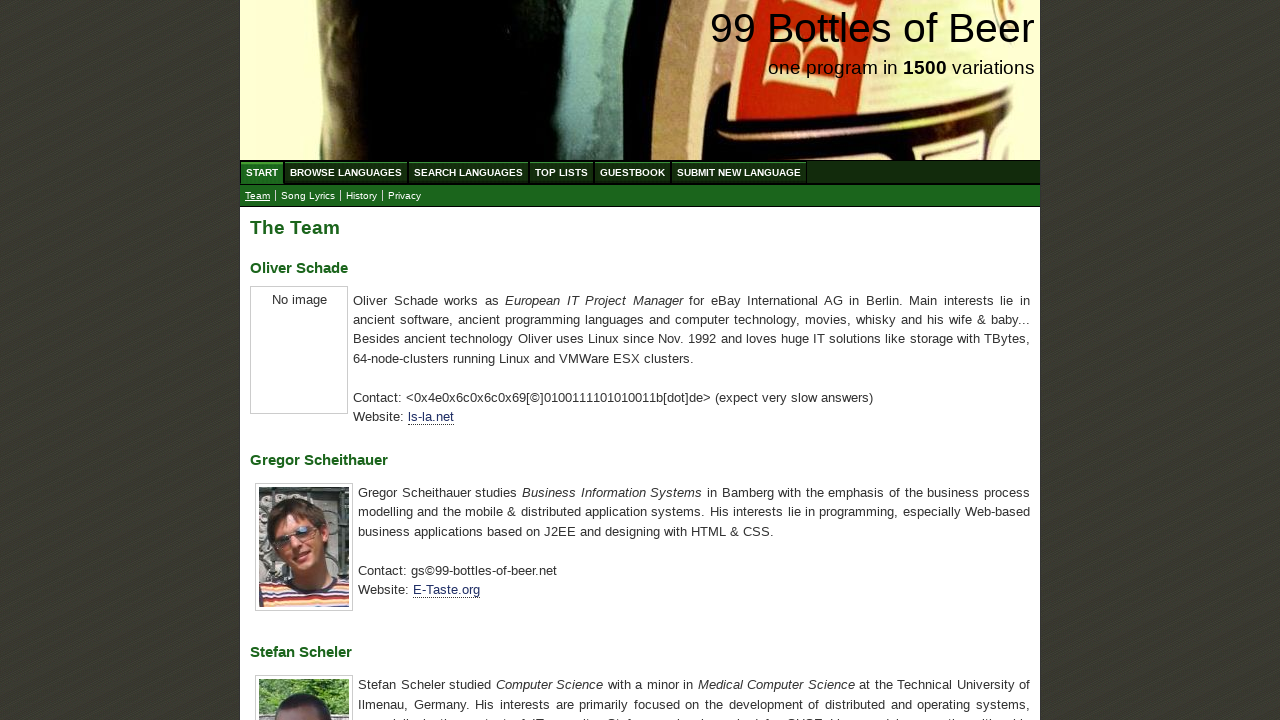

Verified team member 'Oliver Schade' is displayed
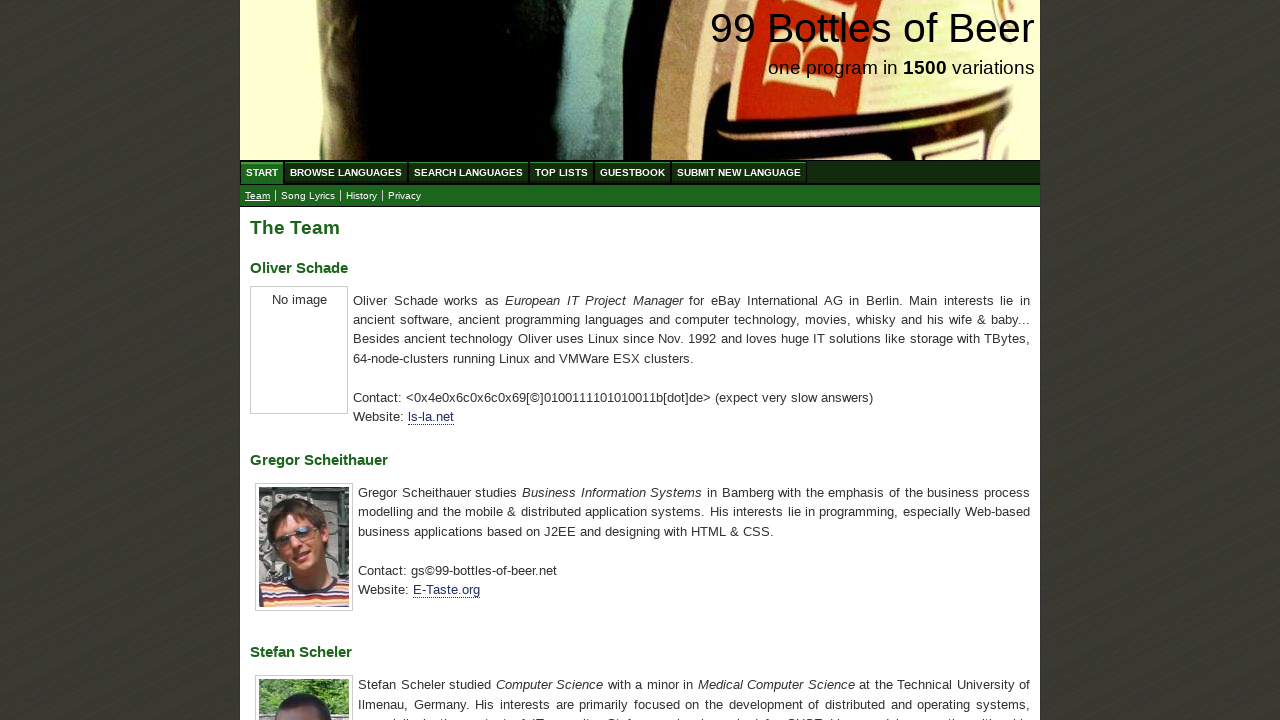

Verified team member 'Gregor Scheithauer' is displayed
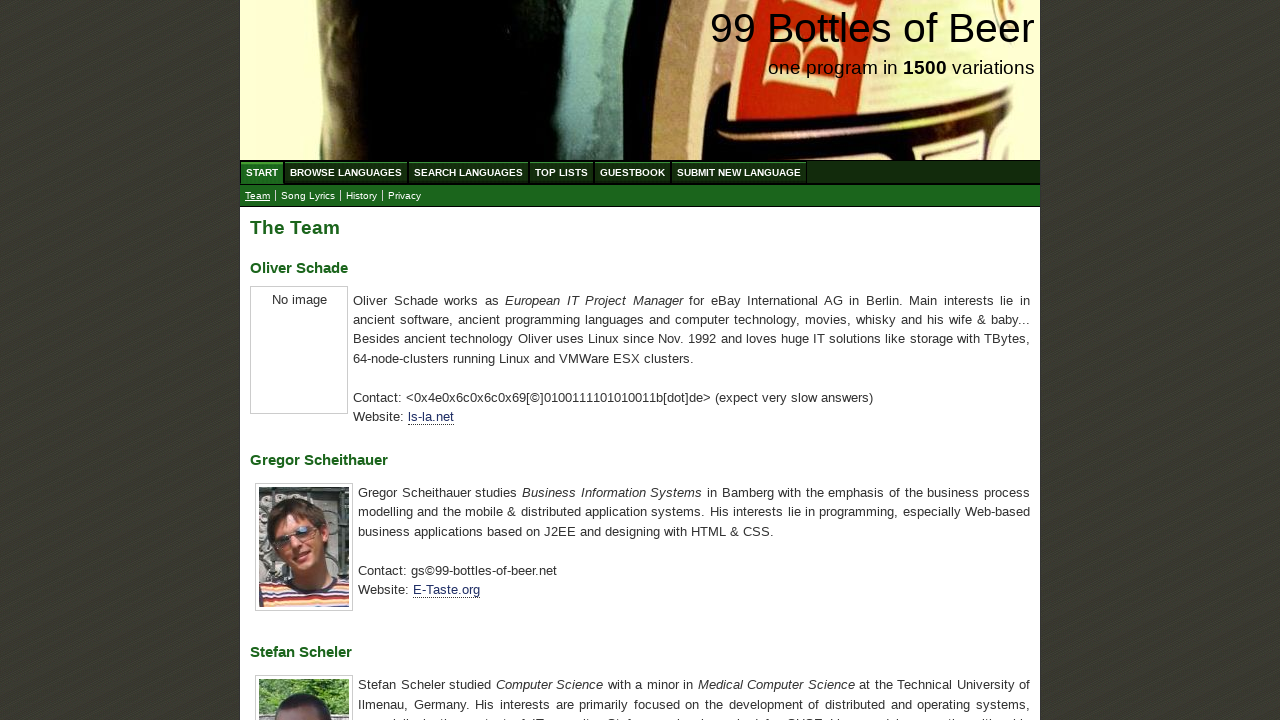

Verified team member 'Stefan Scheler' is displayed
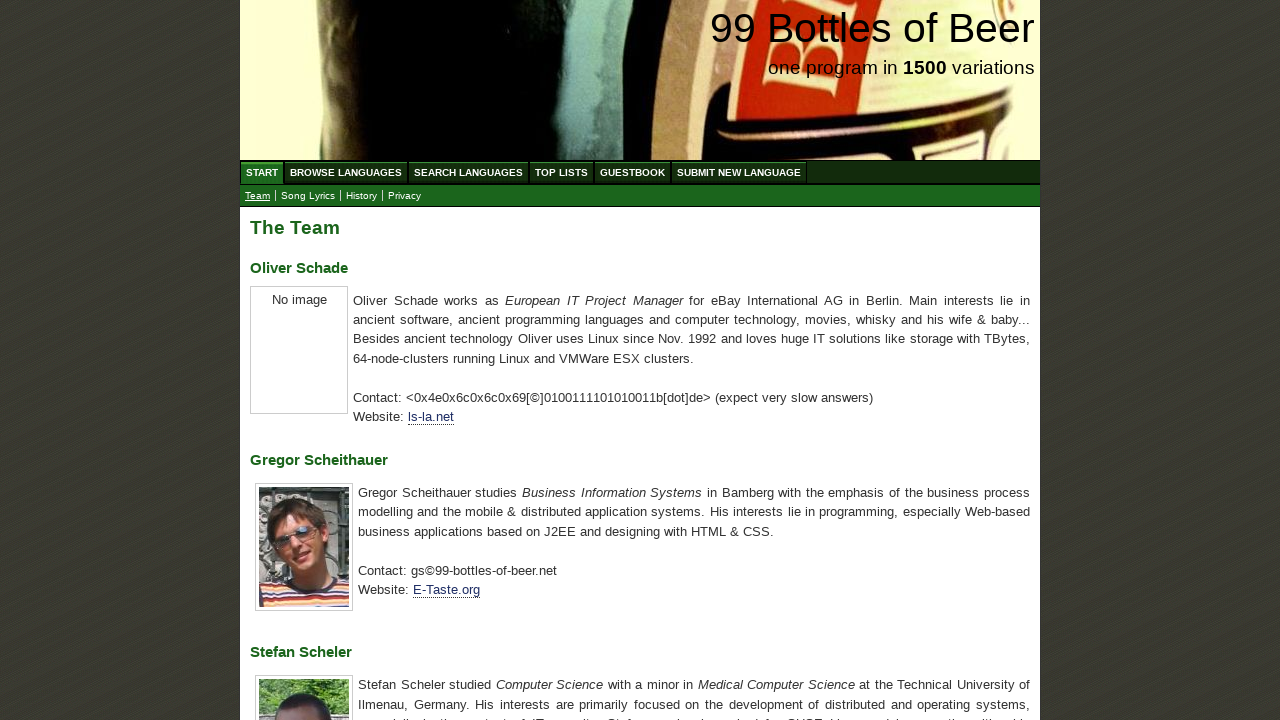

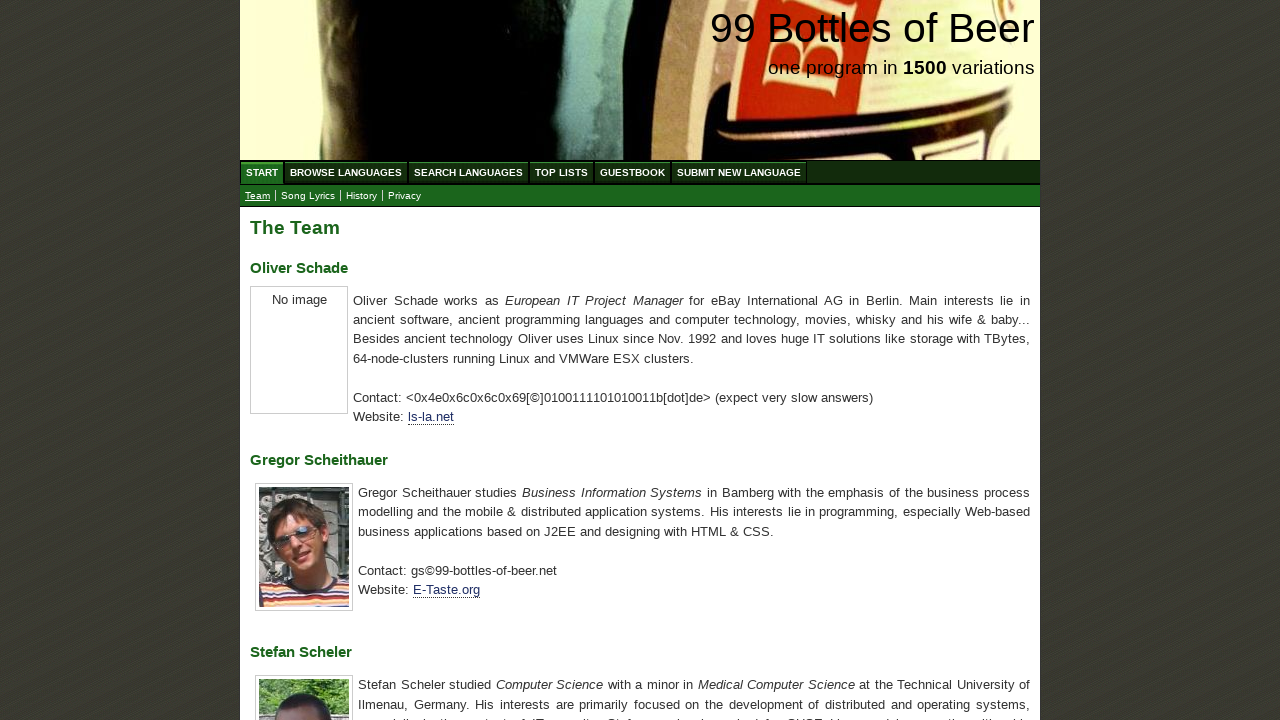